Navigates to dropdown practice page and verifies that the days dropdown options are sorted in ascending numerical order.

Starting URL: http://practice.cybertekschool.com/dropdown

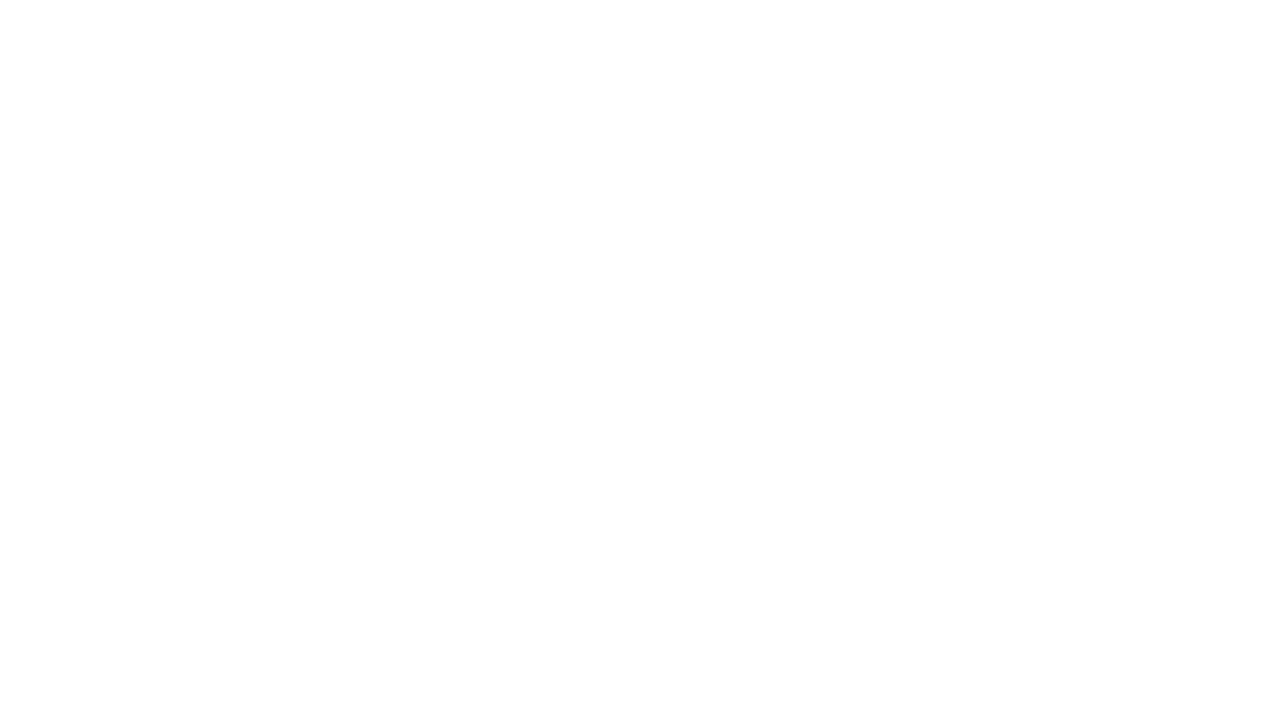

Waited for Playwright documentation homepage to load (DOM content loaded)
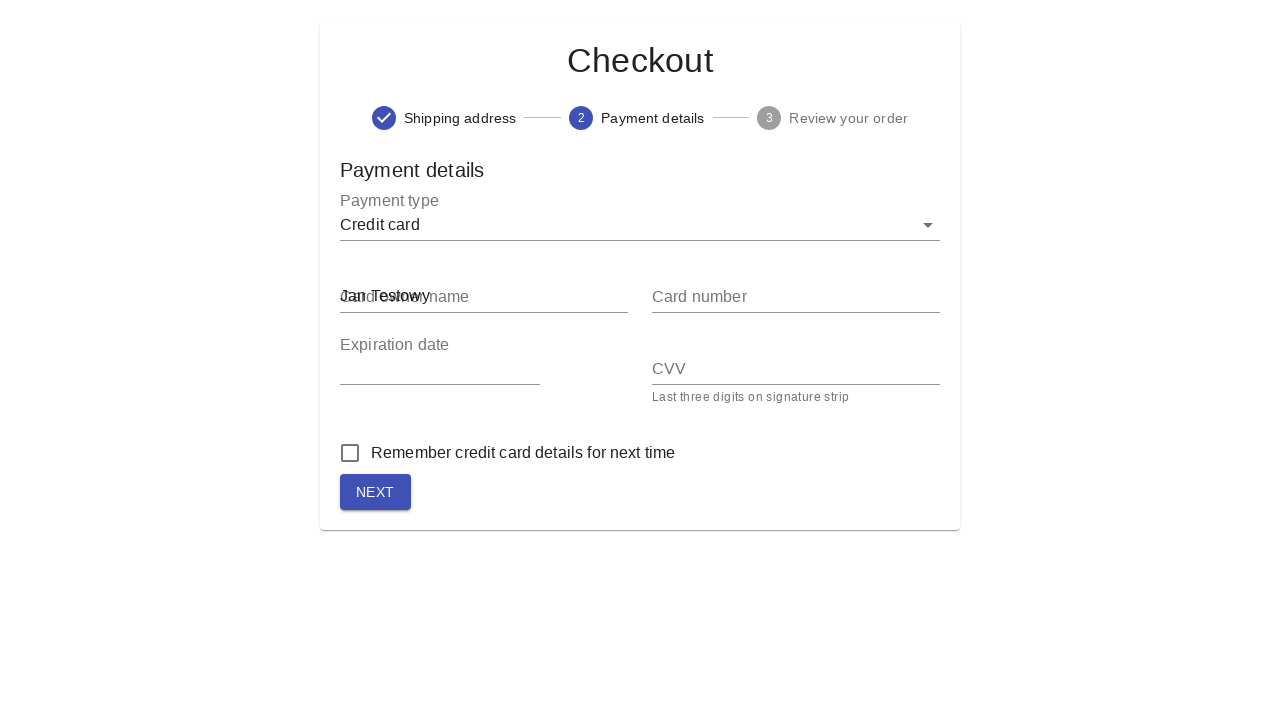

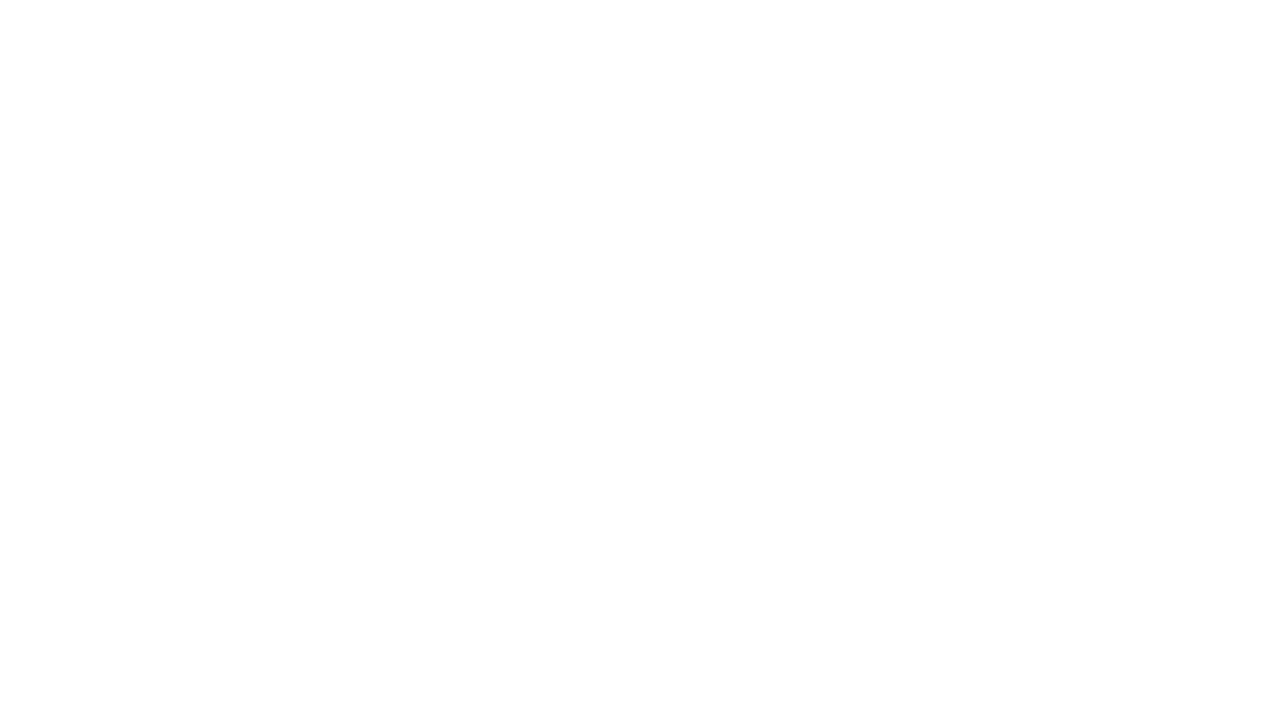